Tests the sorting functionality of a vegetable/fruit name column by clicking the column header and verifying the list is sorted alphabetically

Starting URL: https://rahulshettyacademy.com/seleniumPractise/#/offers

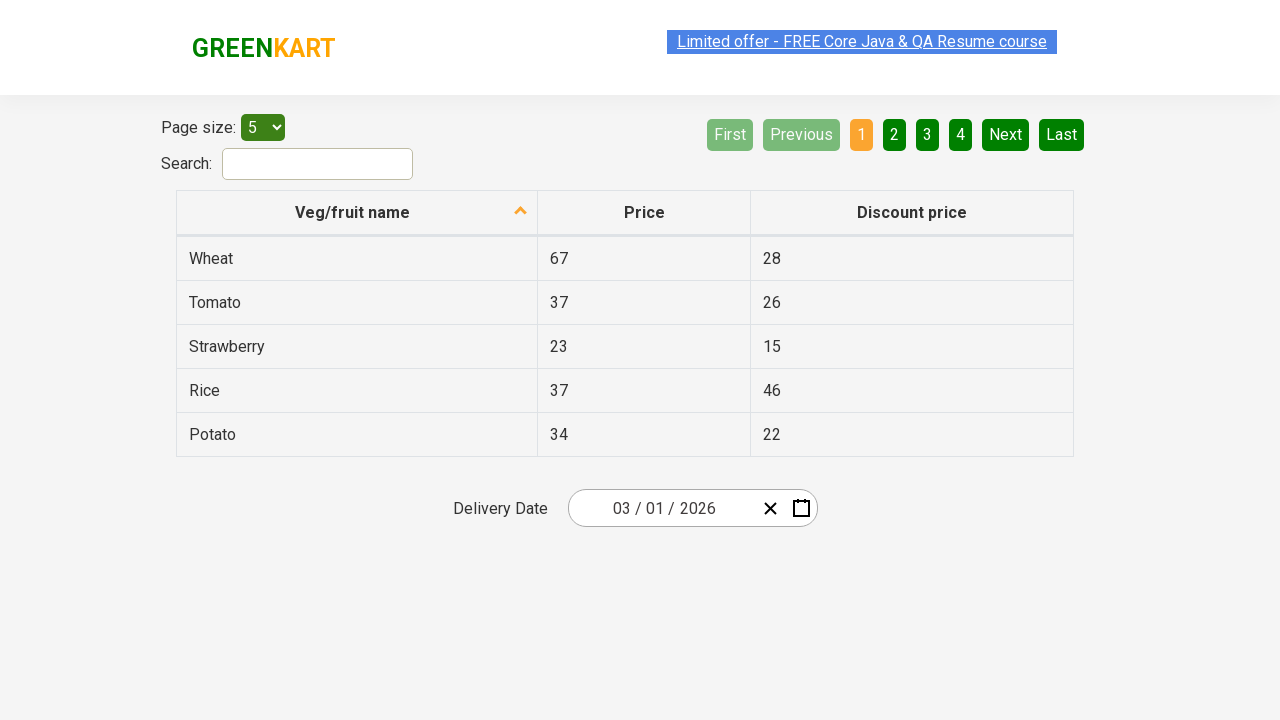

Clicked on 'Veg/fruit name' column header to sort at (353, 212) on xpath=//span[text()='Veg/fruit name']
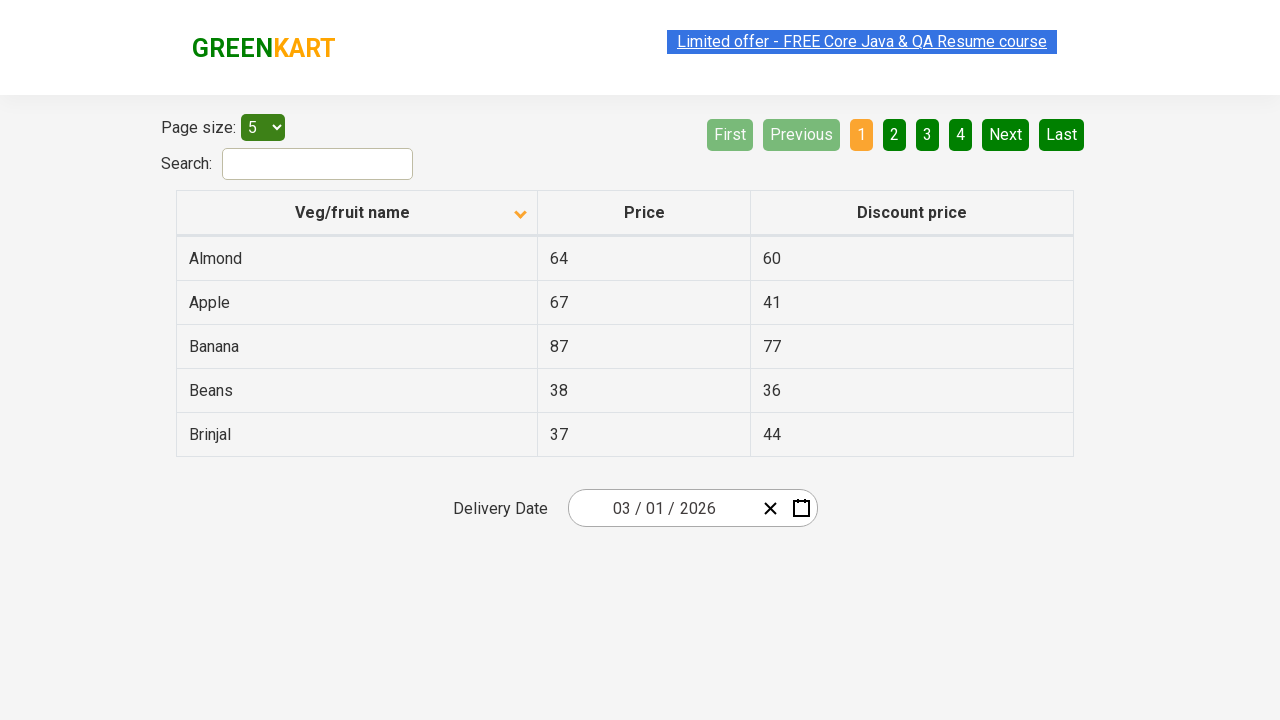

Table rows loaded and visible
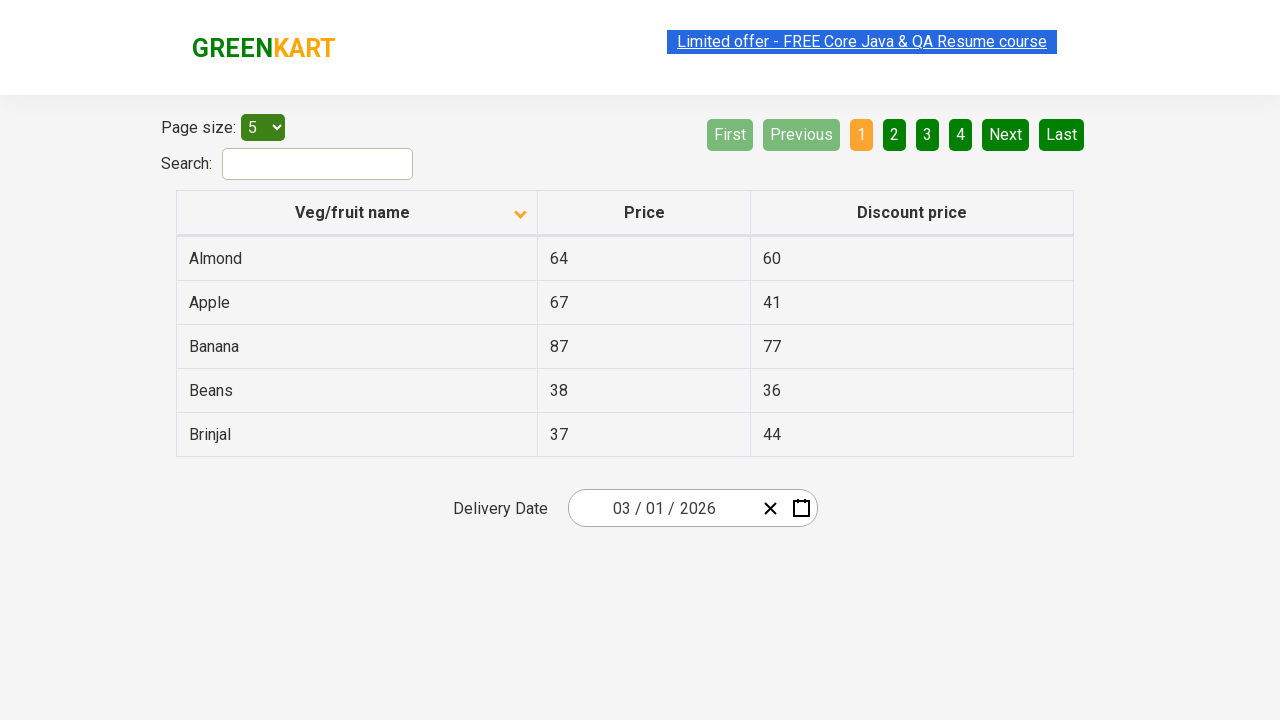

Retrieved all vegetable/fruit name elements from first column
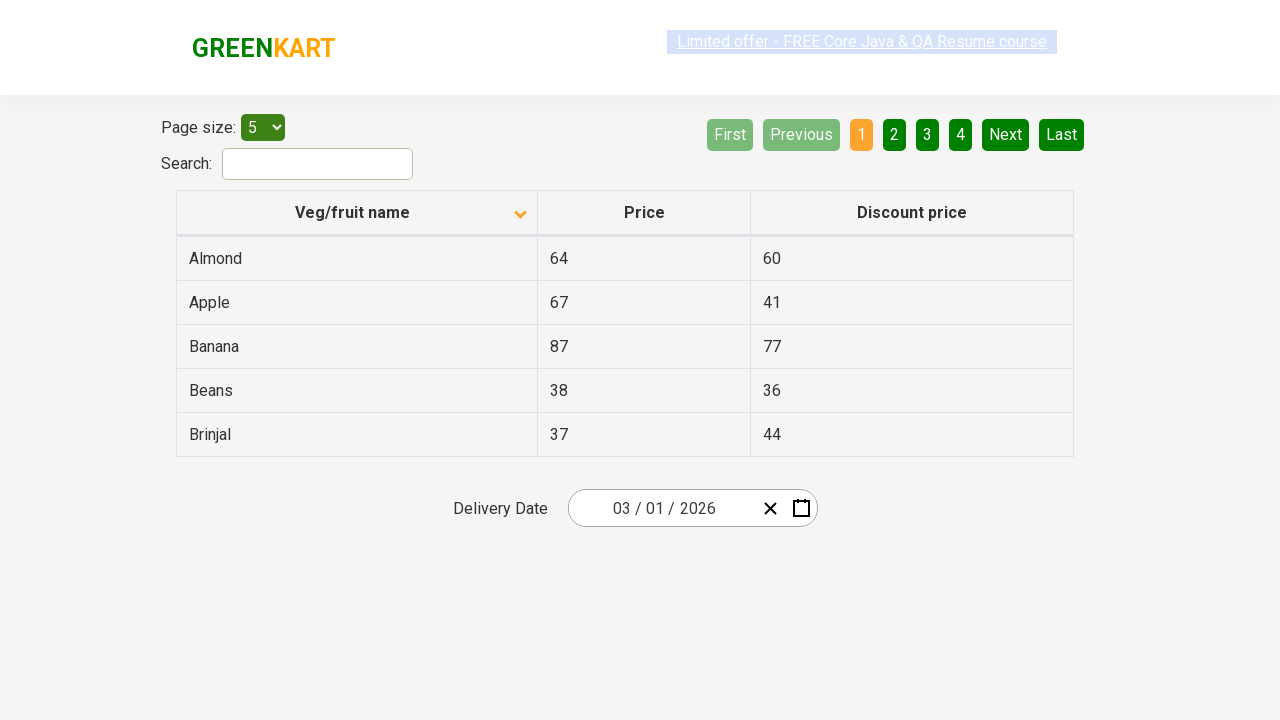

Verified that vegetable/fruit names are sorted alphabetically
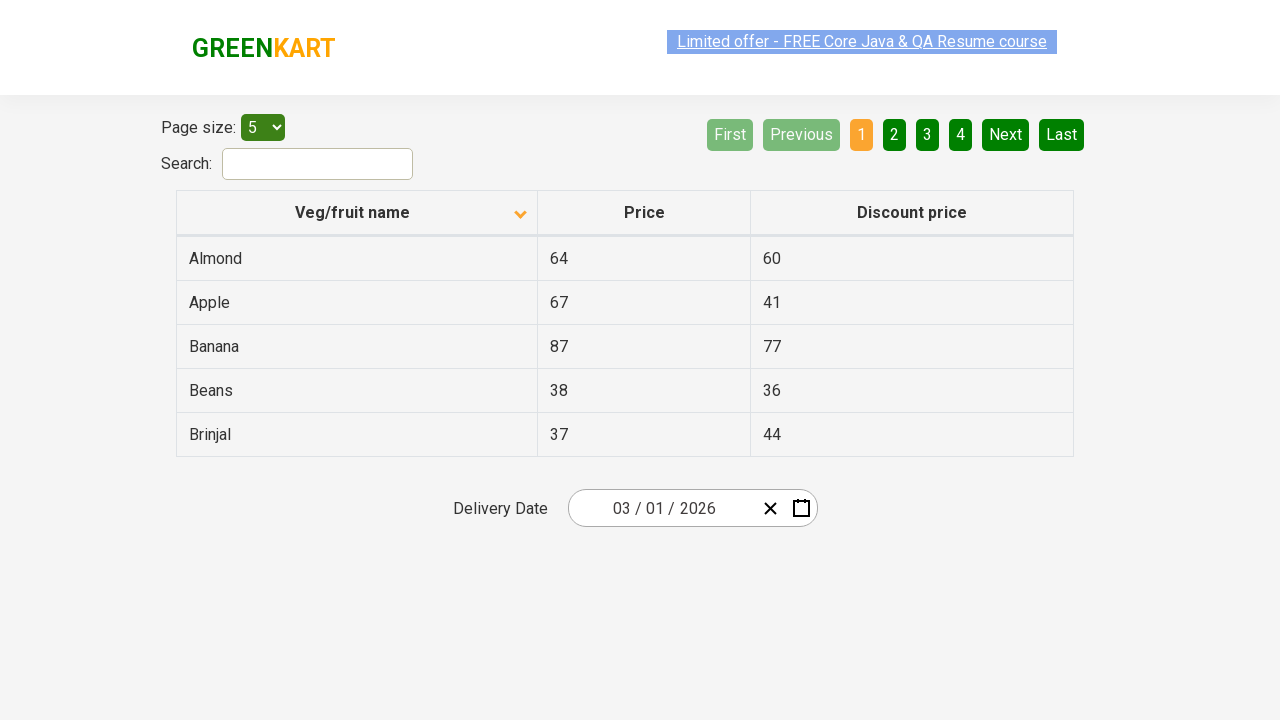

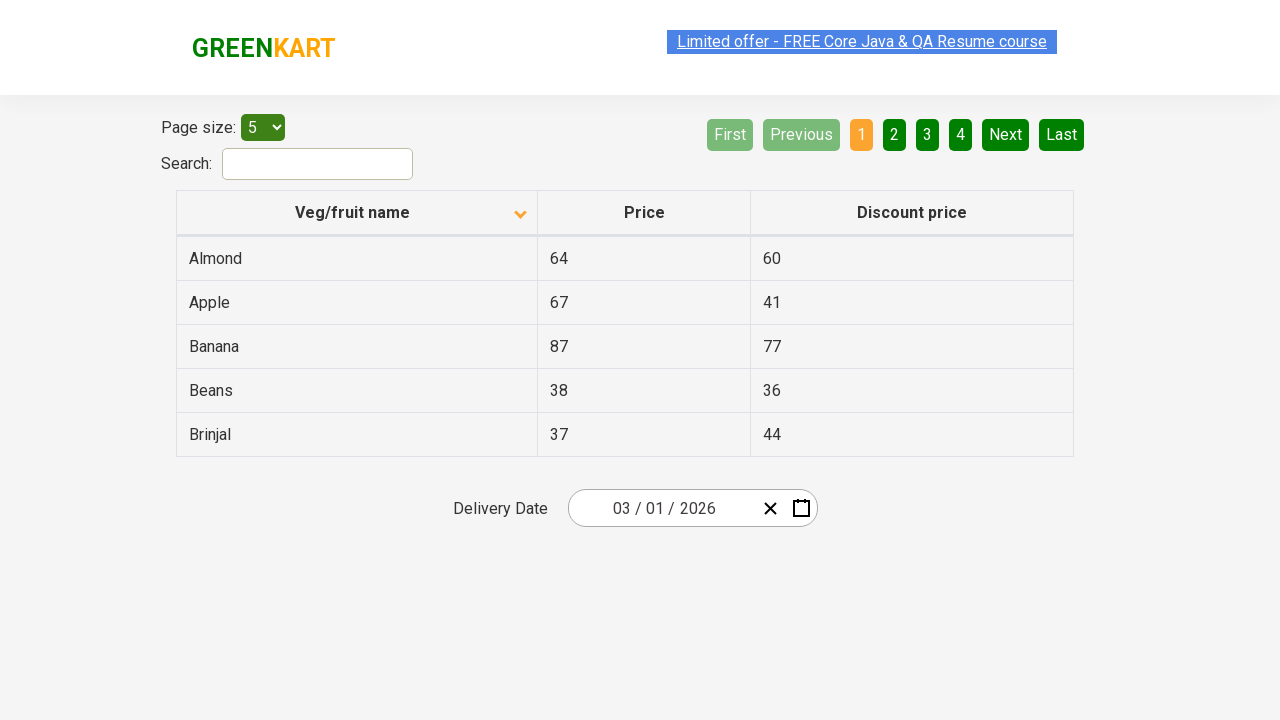